Tests a registration form by filling in required fields (first name, last name, city) and verifying that the form submission displays a success message.

Starting URL: http://suninjuly.github.io/registration1.html

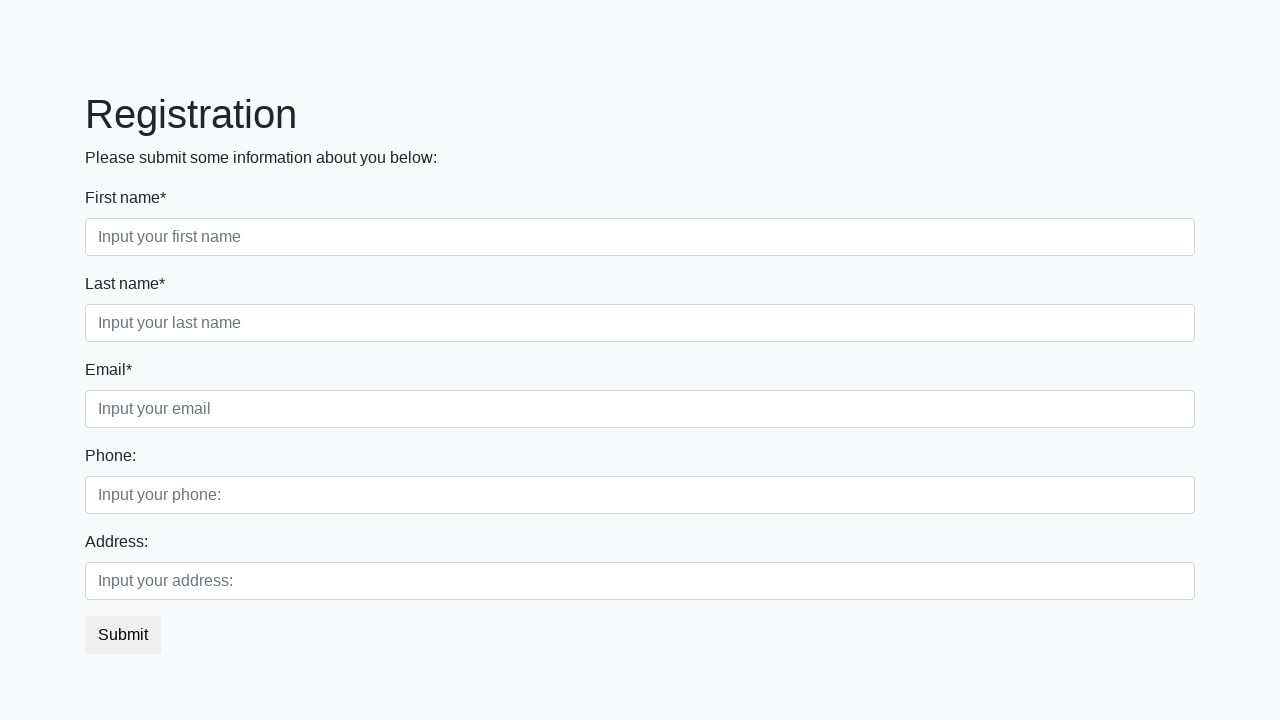

Navigated to registration form page
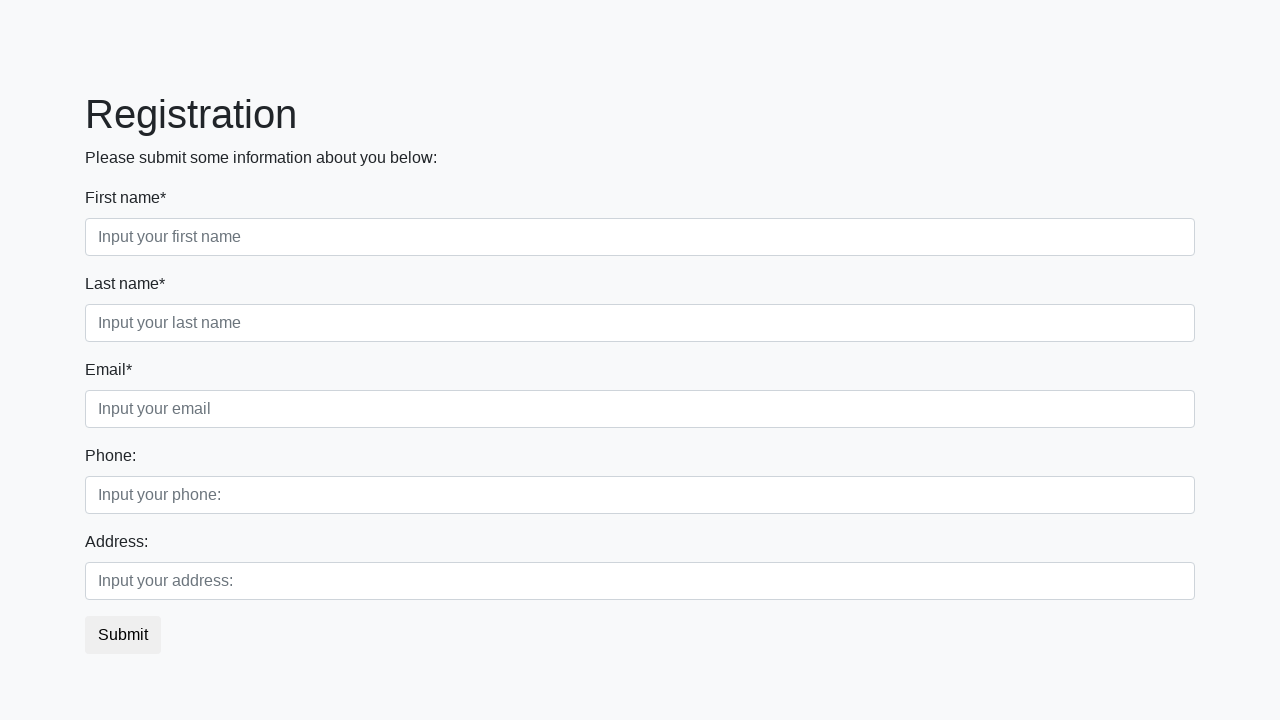

Filled in first name field with 'Ivan' on div.first_block > div.form-group.first_class > input
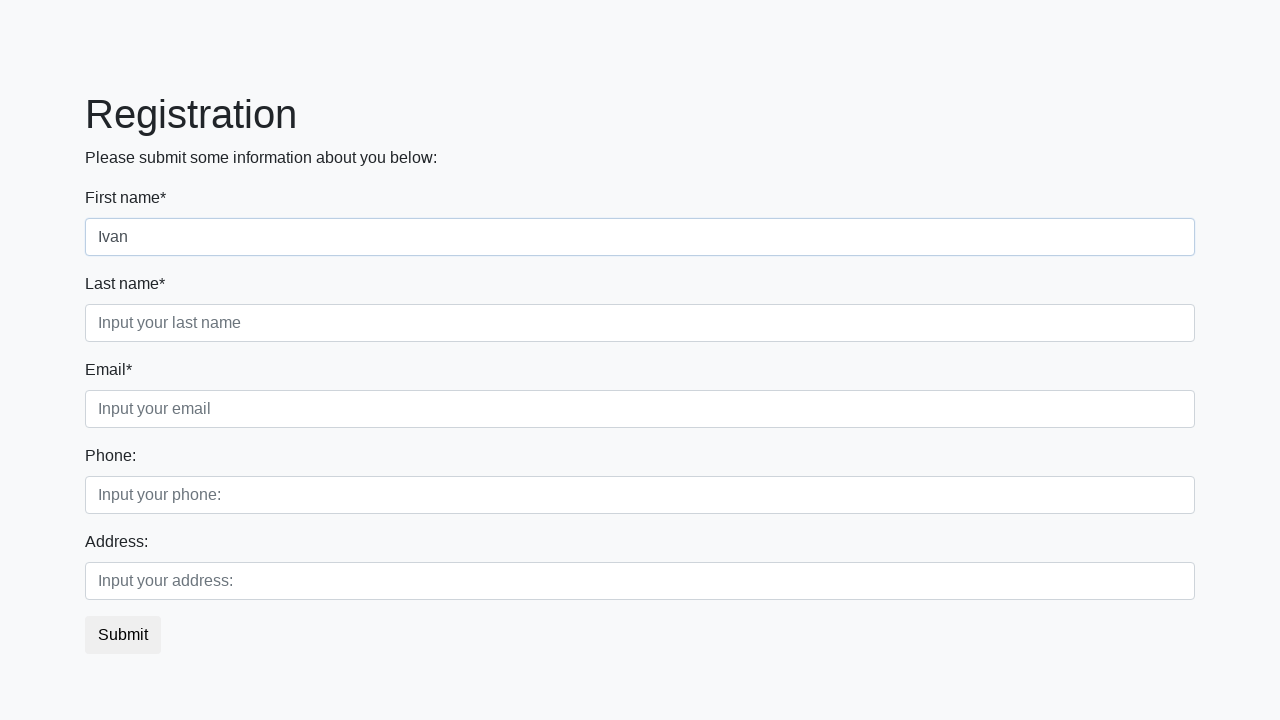

Filled in last name field with 'Petrov' on div.first_block > div.form-group.second_class > input
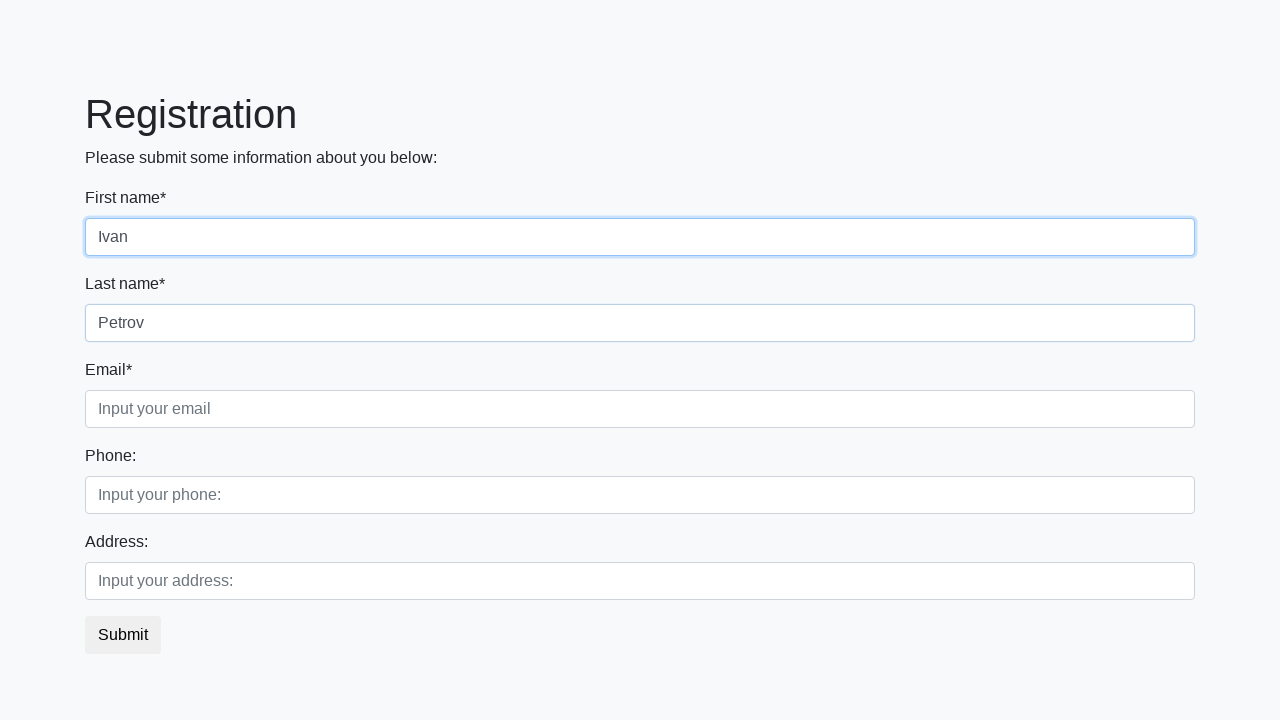

Filled in city field with 'Smolensk' on div.first_block > div.form-group.third_class > input
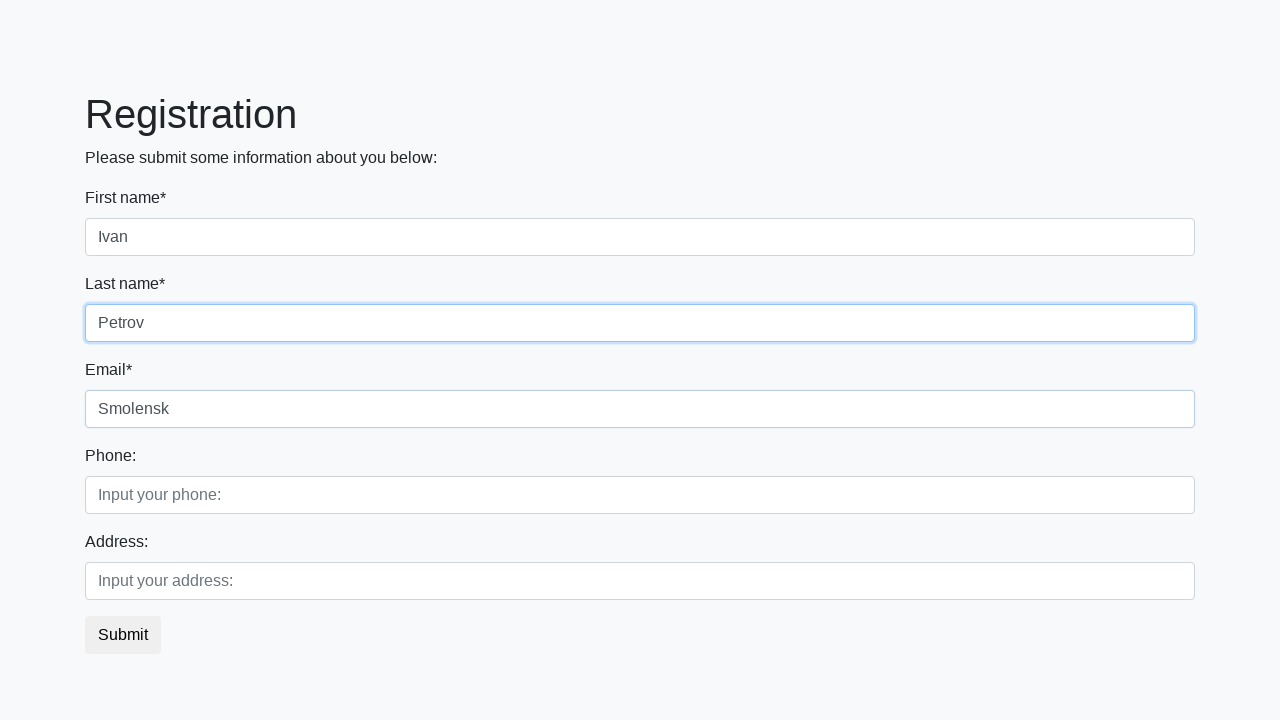

Clicked submit button to register at (123, 635) on button.btn
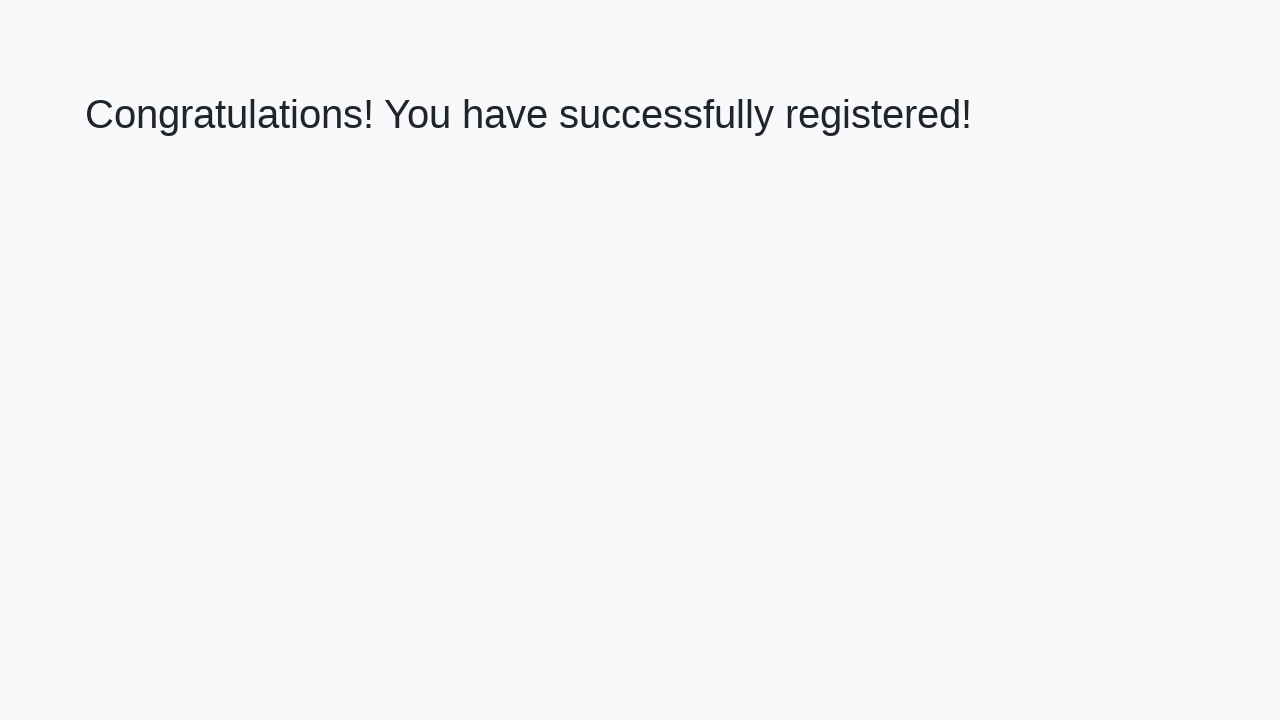

Success message heading loaded
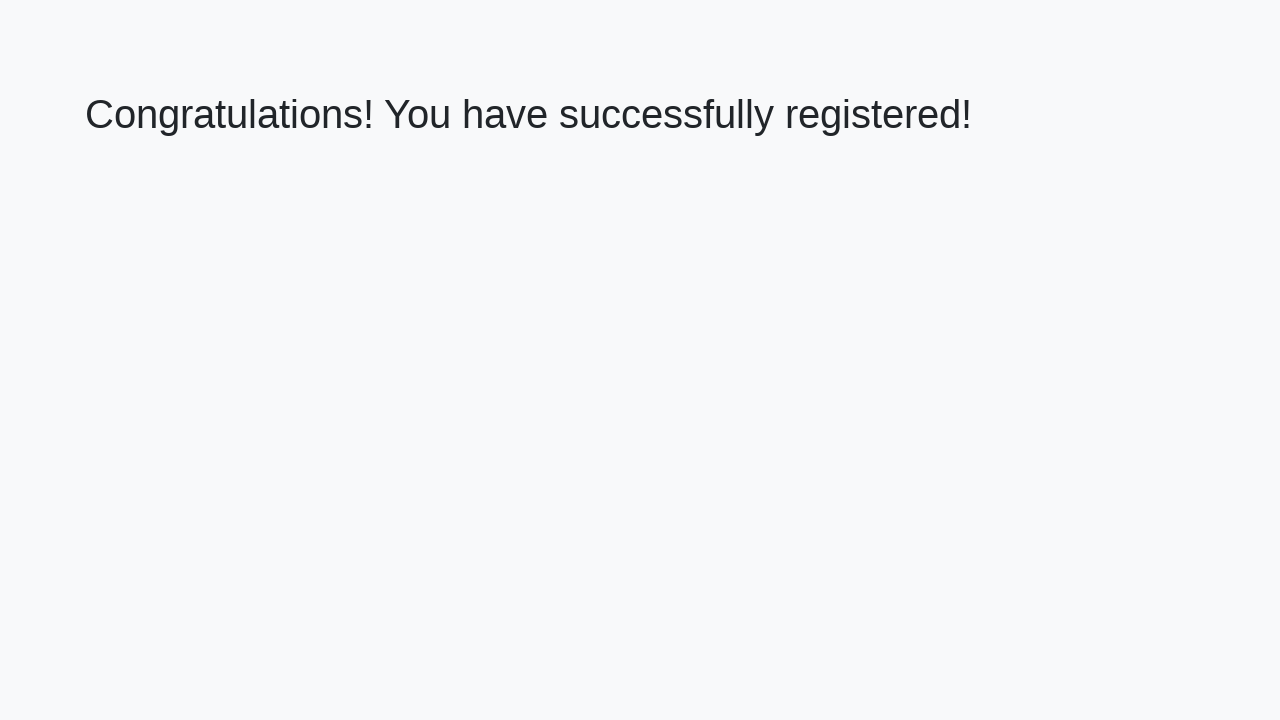

Retrieved success message text
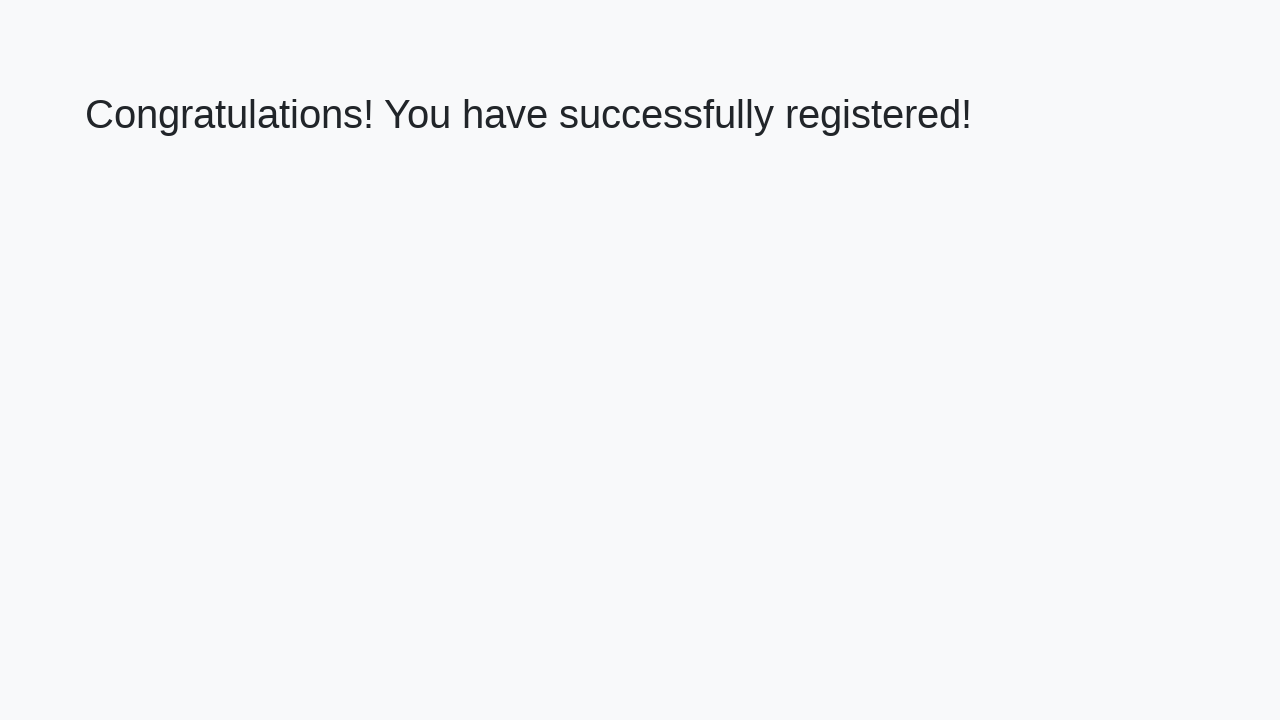

Verified success message: 'Congratulations! You have successfully registered!'
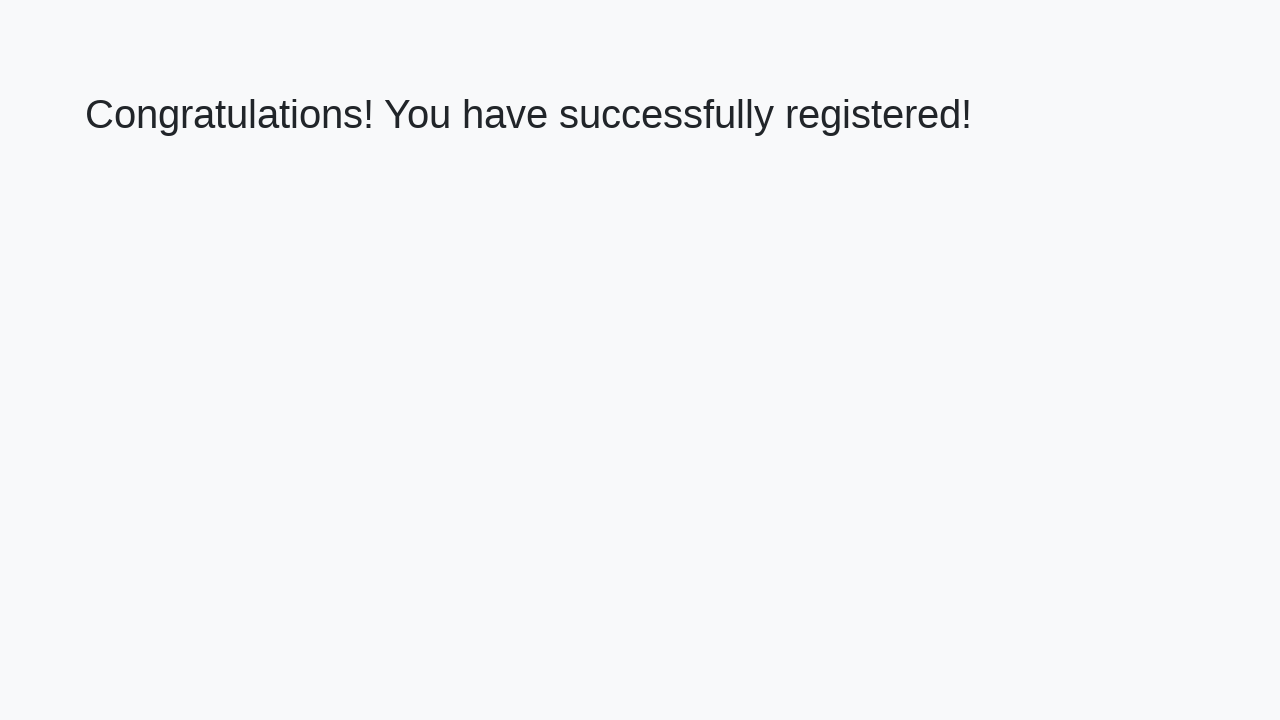

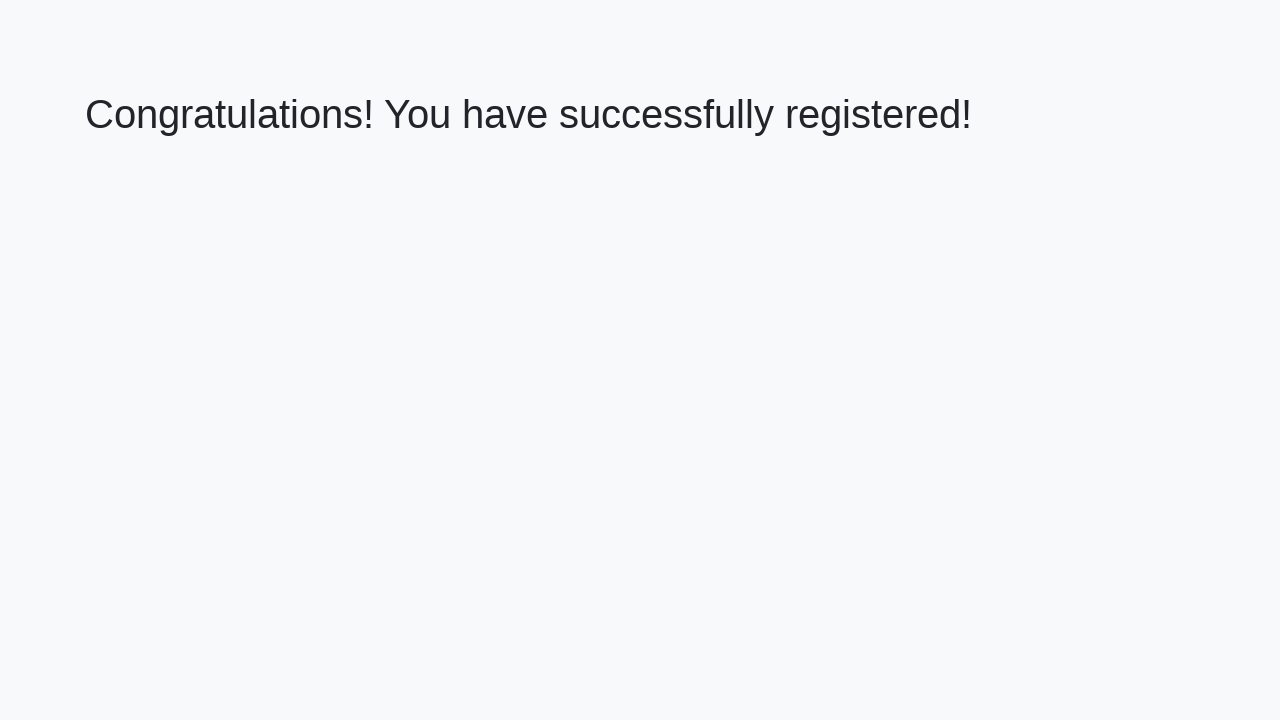